Tests that new todo items are appended to the bottom of the list and the item count is displayed correctly

Starting URL: https://demo.playwright.dev/todomvc

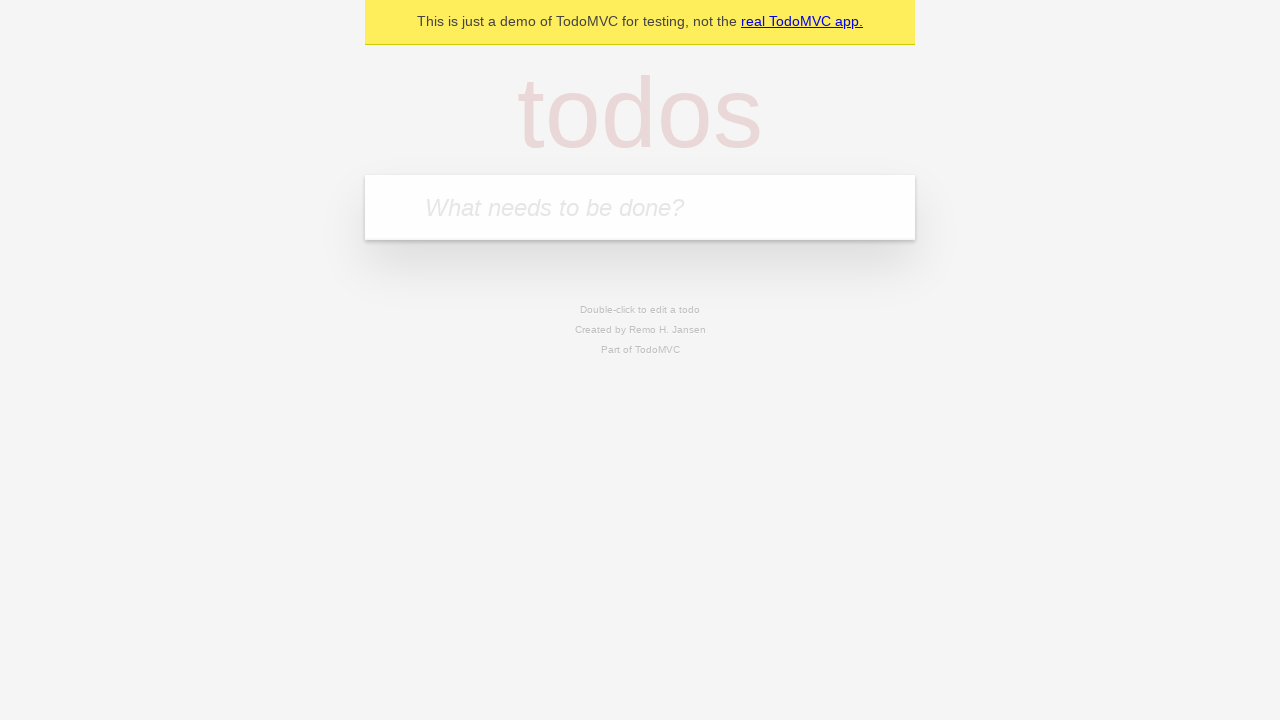

Filled todo input with 'buy some cheese' on internal:attr=[placeholder="What needs to be done?"i]
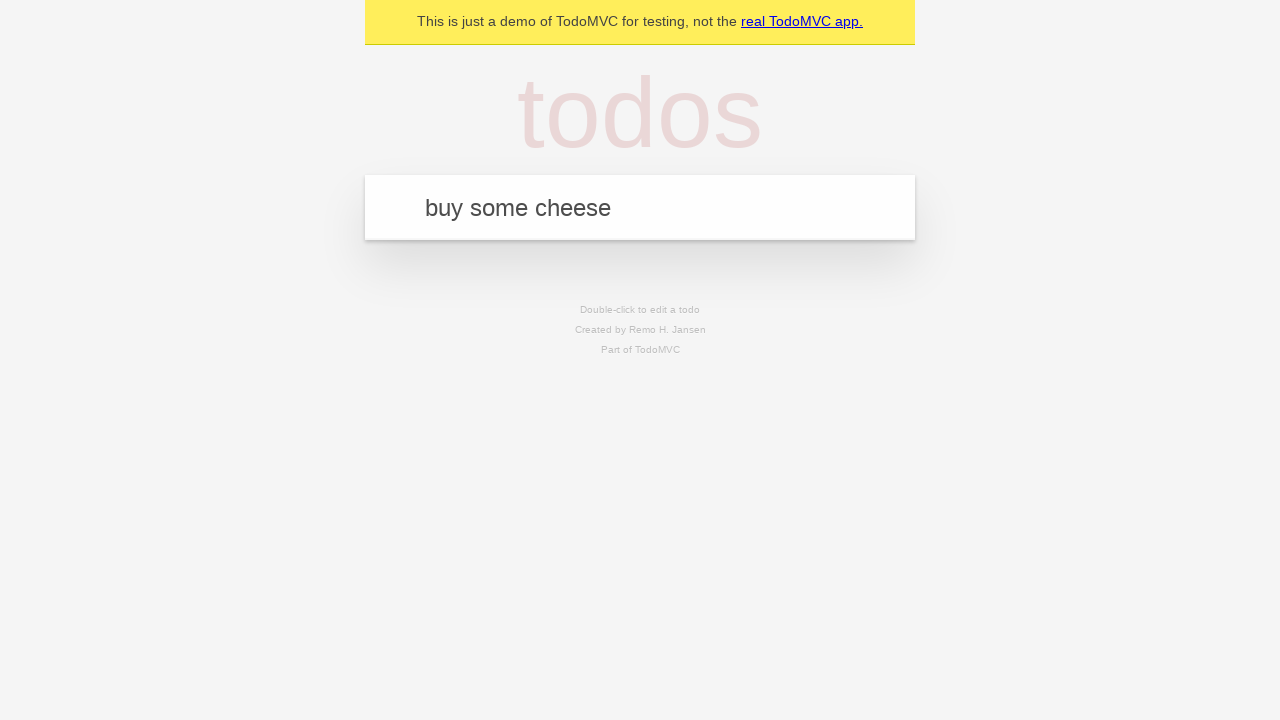

Pressed Enter to add first todo item on internal:attr=[placeholder="What needs to be done?"i]
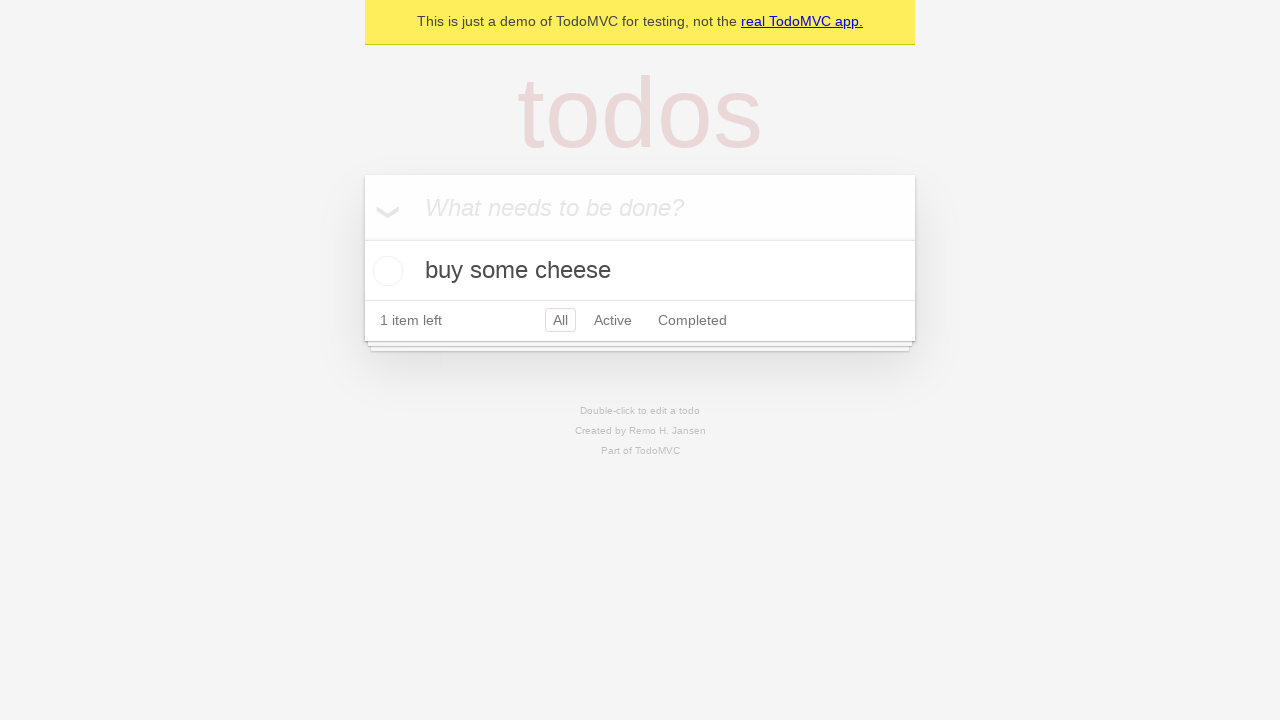

Filled todo input with 'feed the cat' on internal:attr=[placeholder="What needs to be done?"i]
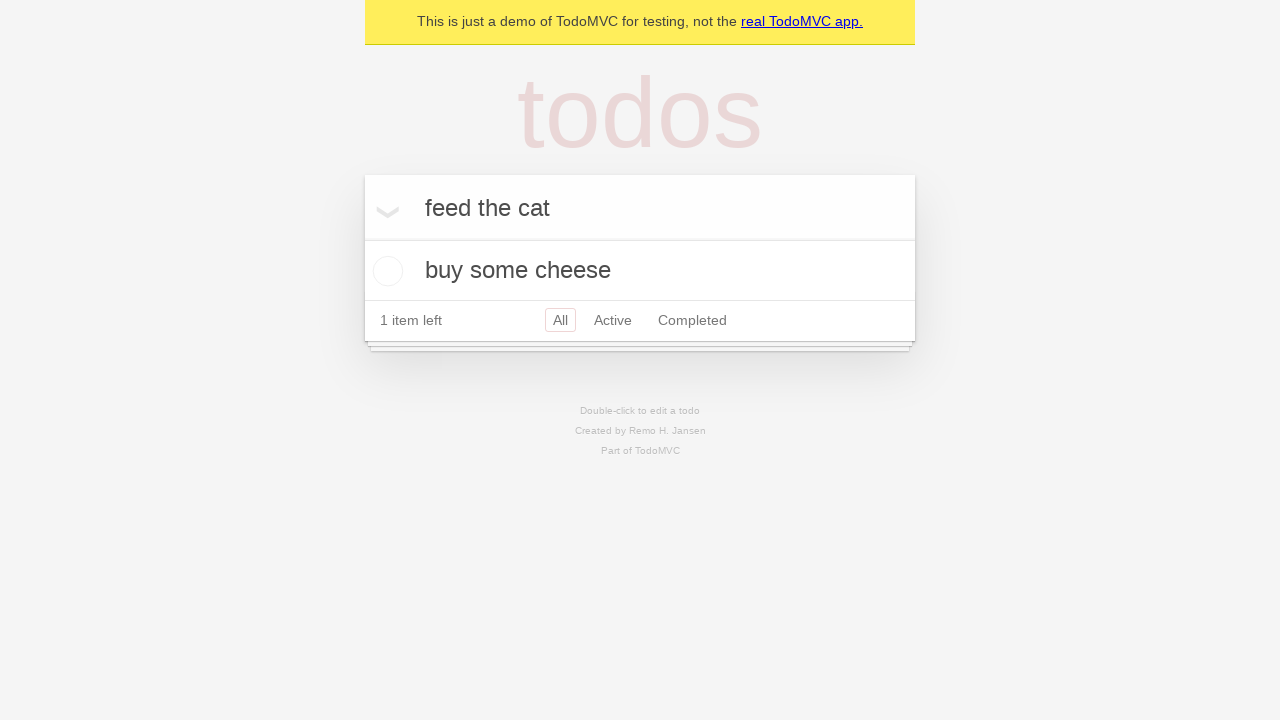

Pressed Enter to add second todo item on internal:attr=[placeholder="What needs to be done?"i]
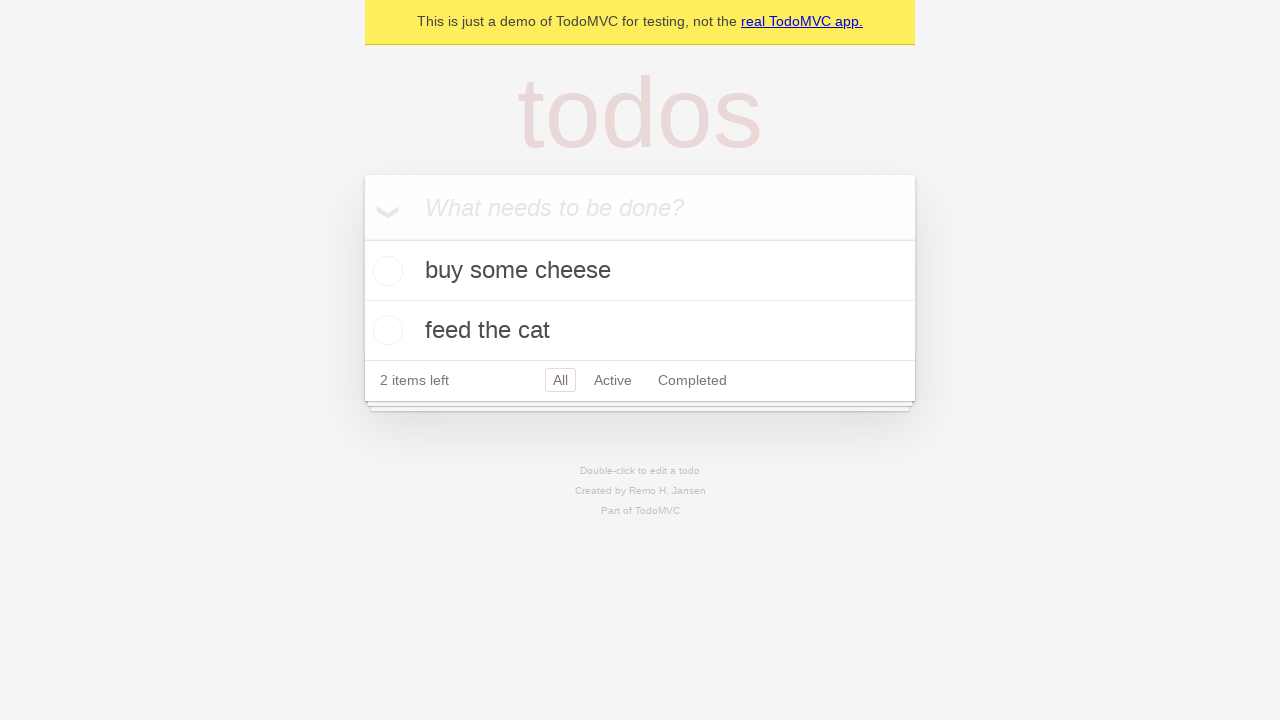

Filled todo input with 'book a doctors appointment' on internal:attr=[placeholder="What needs to be done?"i]
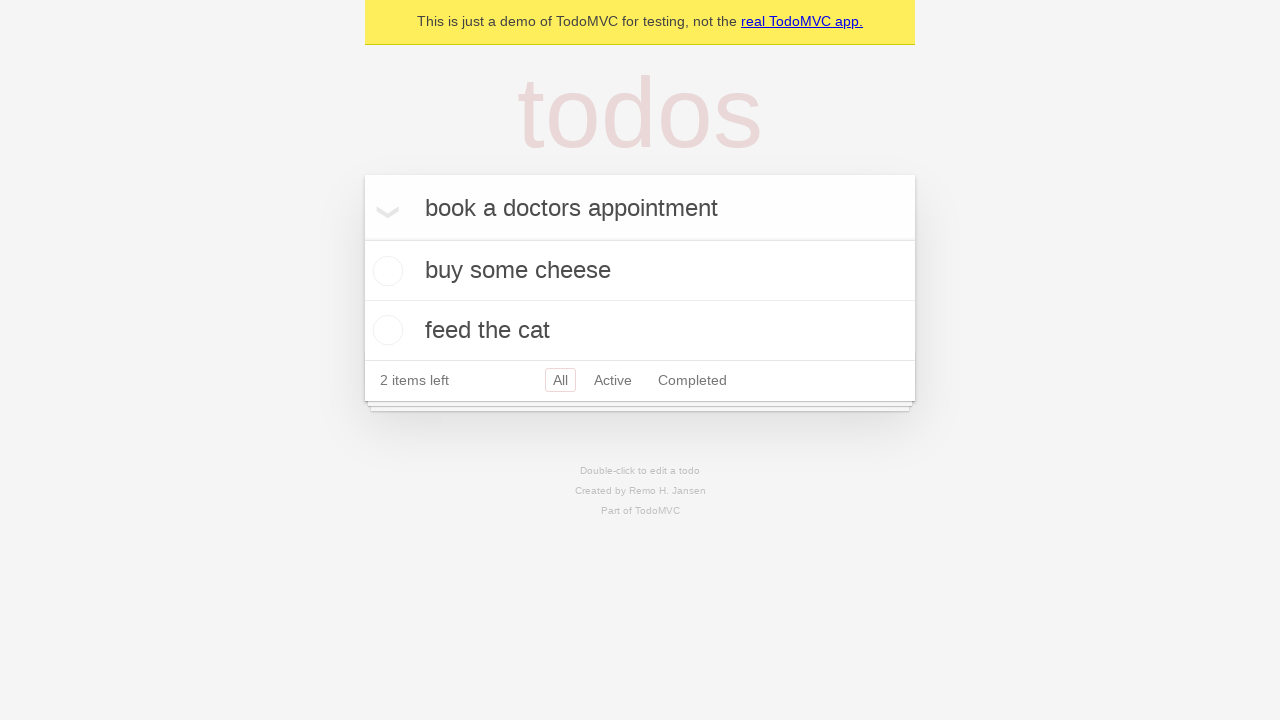

Pressed Enter to add third todo item on internal:attr=[placeholder="What needs to be done?"i]
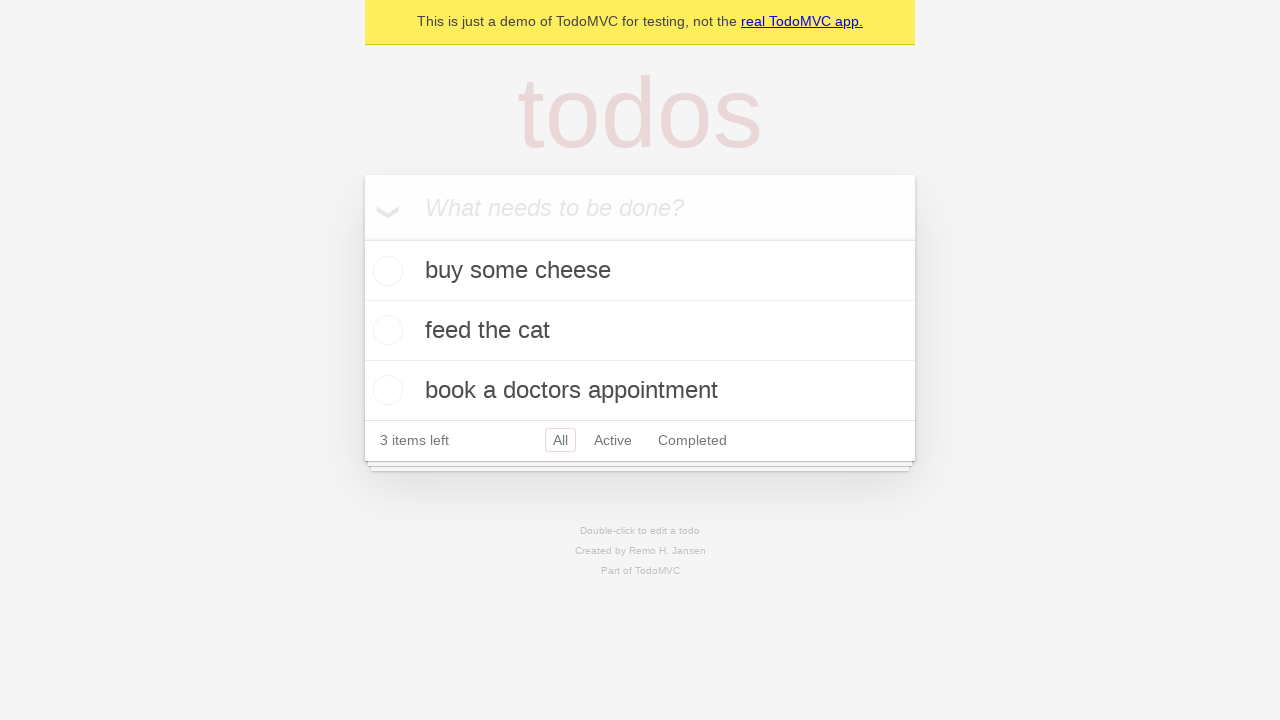

Todo count element is visible, confirming 3 items in list
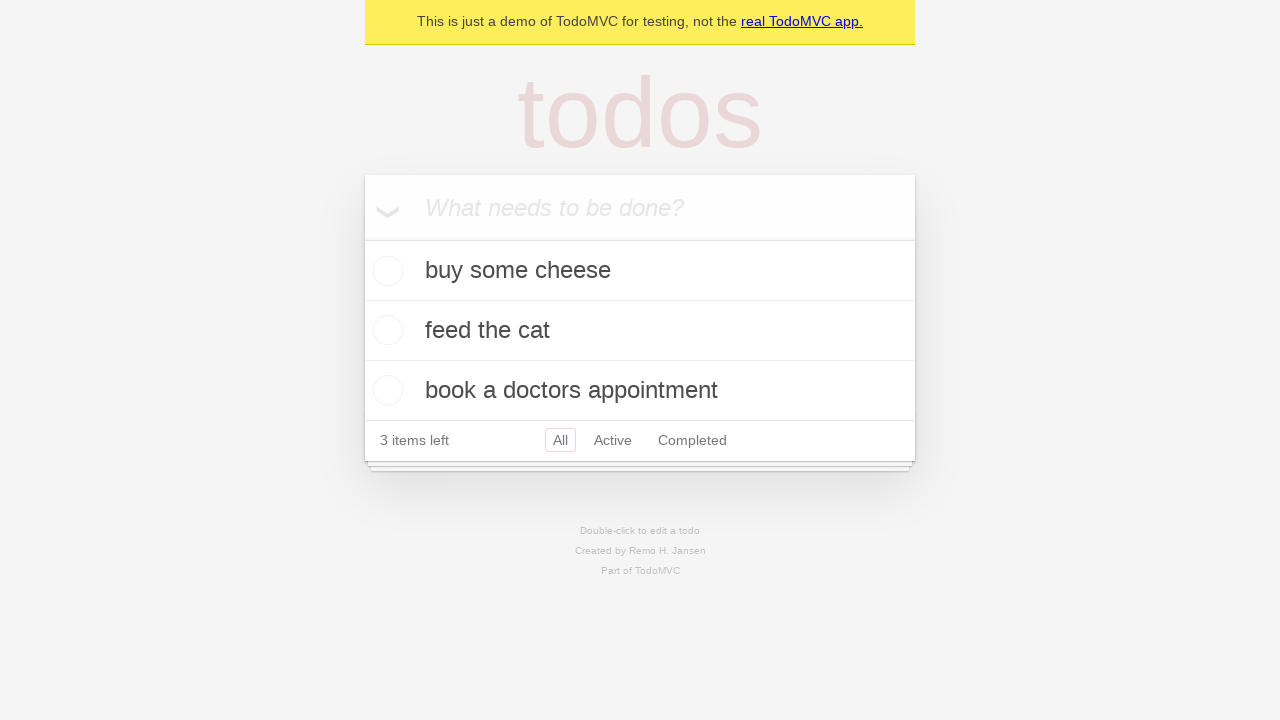

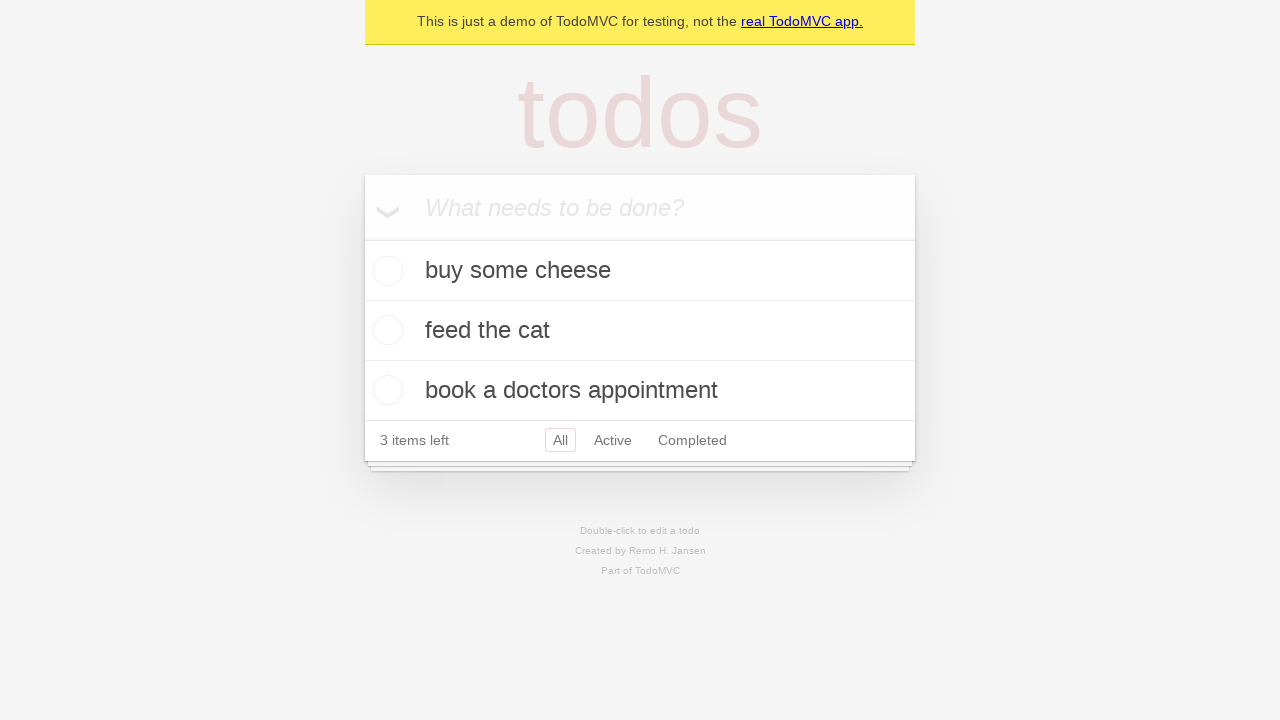